Tests file download functionality by navigating to a download page and clicking the first download link to trigger an automatic file download.

Starting URL: http://the-internet.herokuapp.com/download

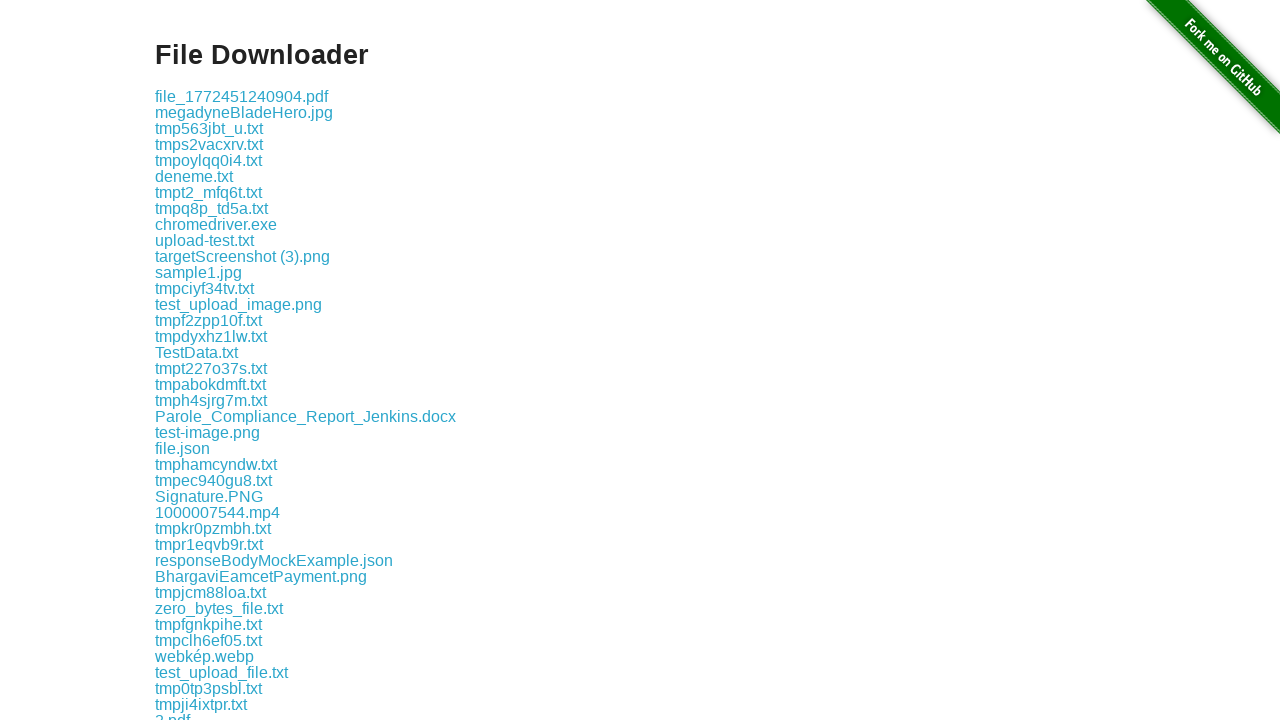

Clicked the first download link on the page at (242, 96) on .example a >> nth=0
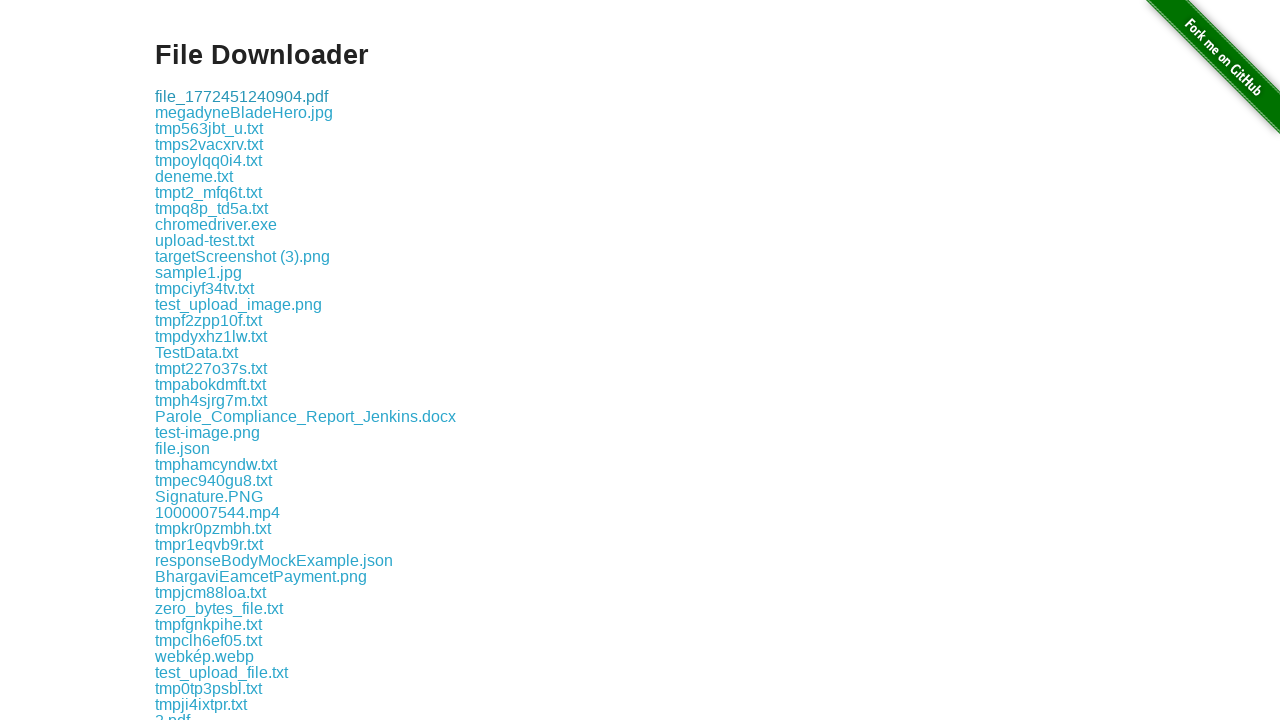

Waited 2 seconds for file download to initiate
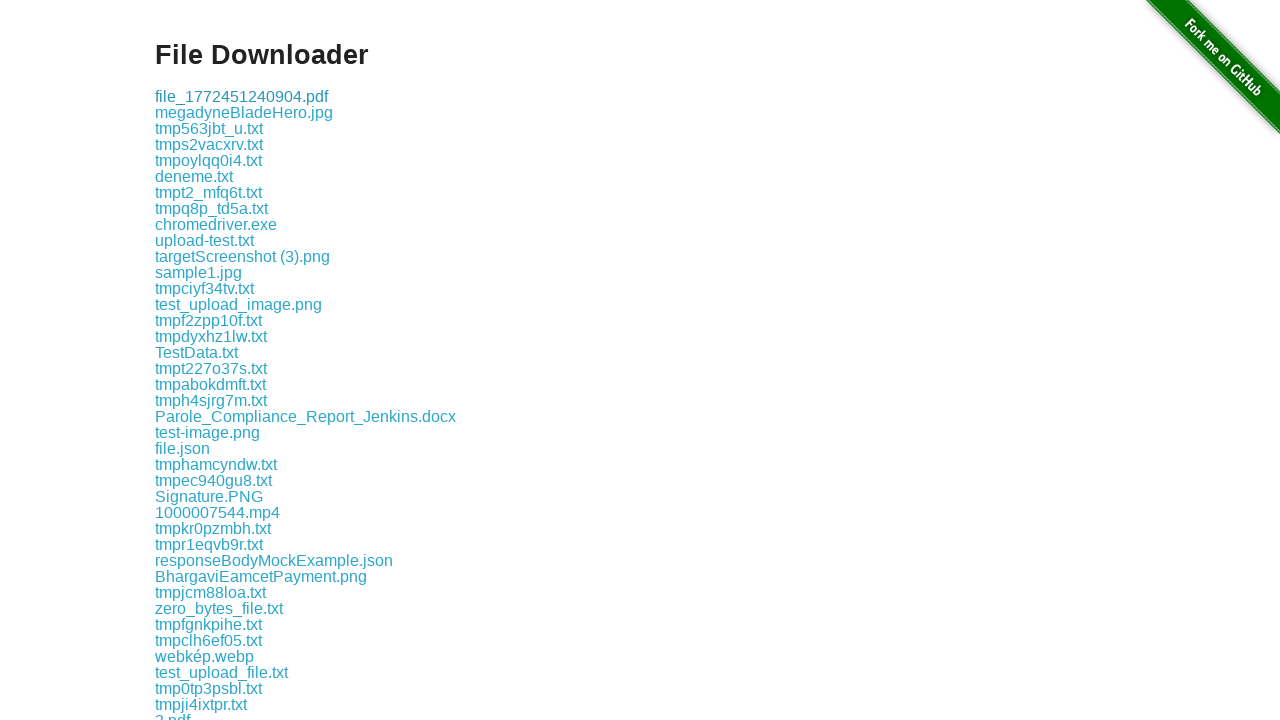

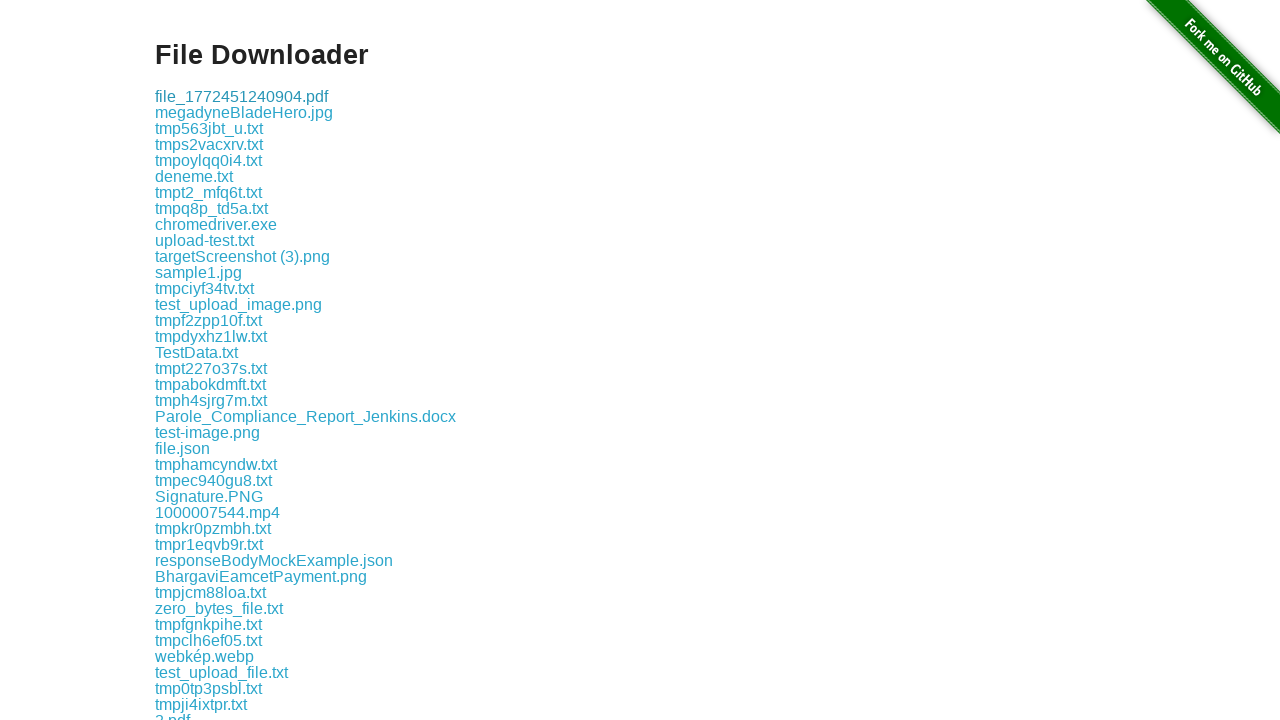